Simple navigation test that visits the MakeMyTrip homepage and verifies the page loads successfully.

Starting URL: https://www.makemytrip.com/

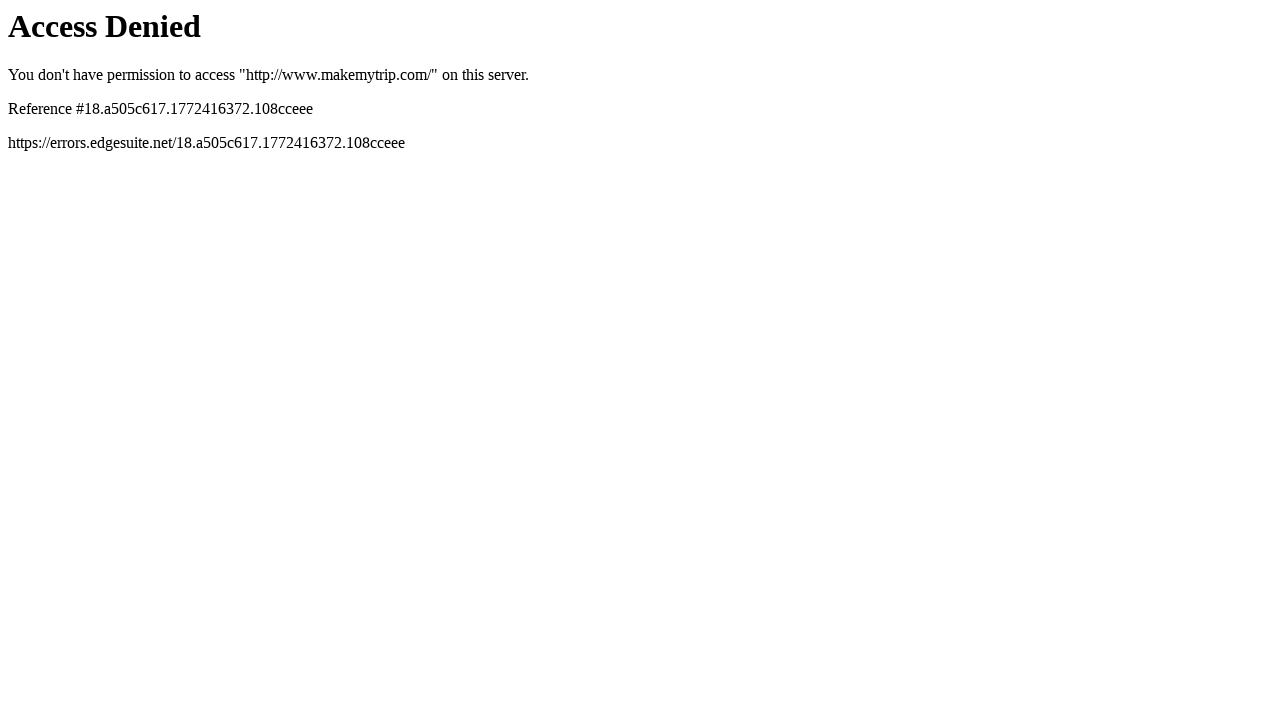

Navigated to MakeMyTrip homepage
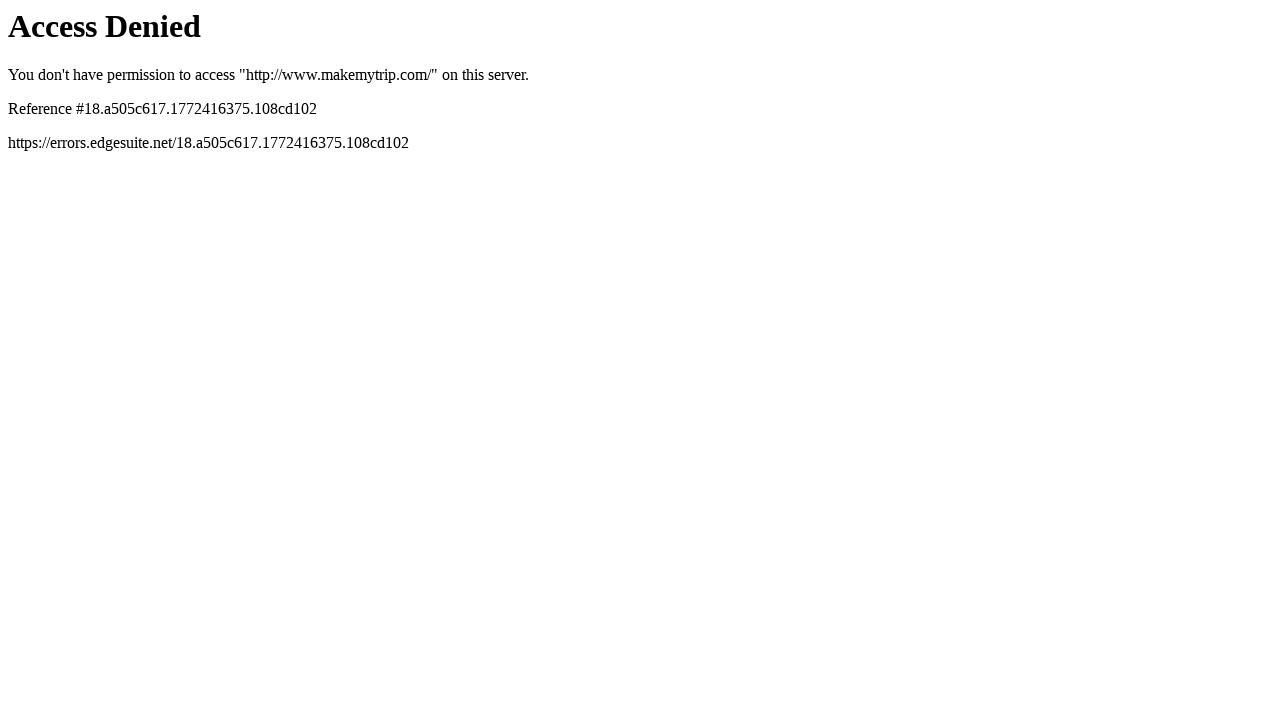

Page DOM content loaded successfully
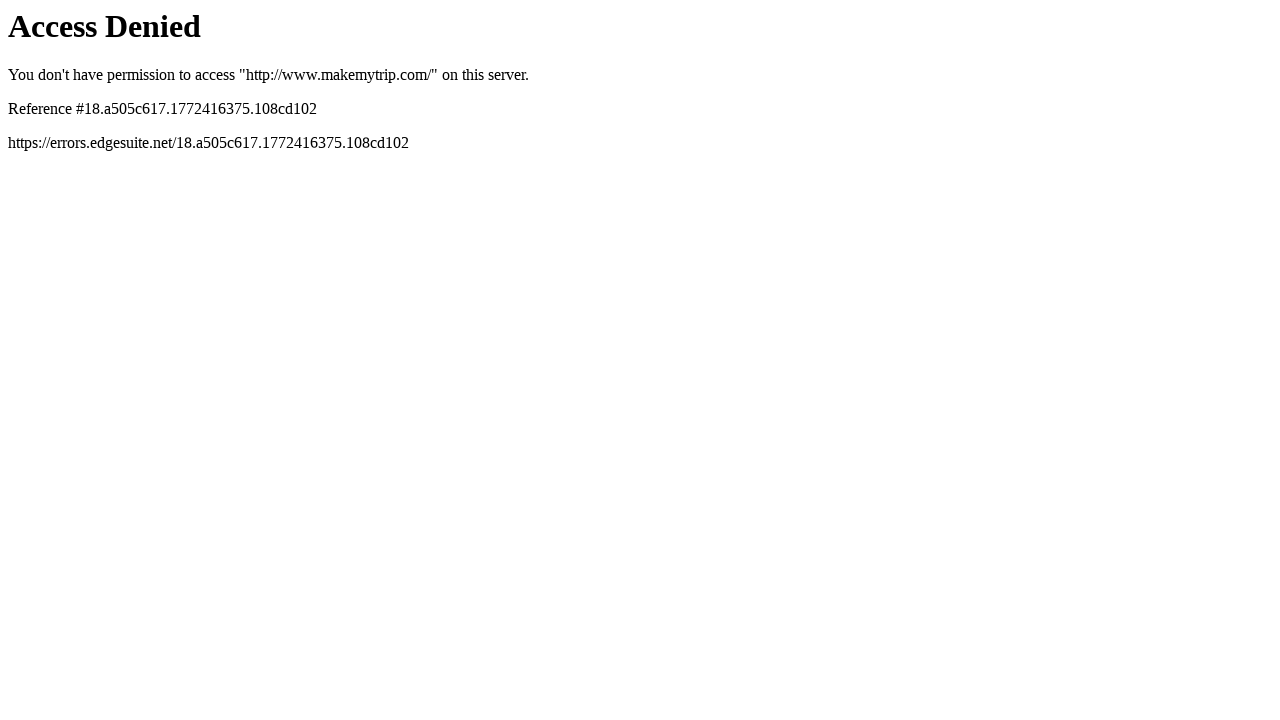

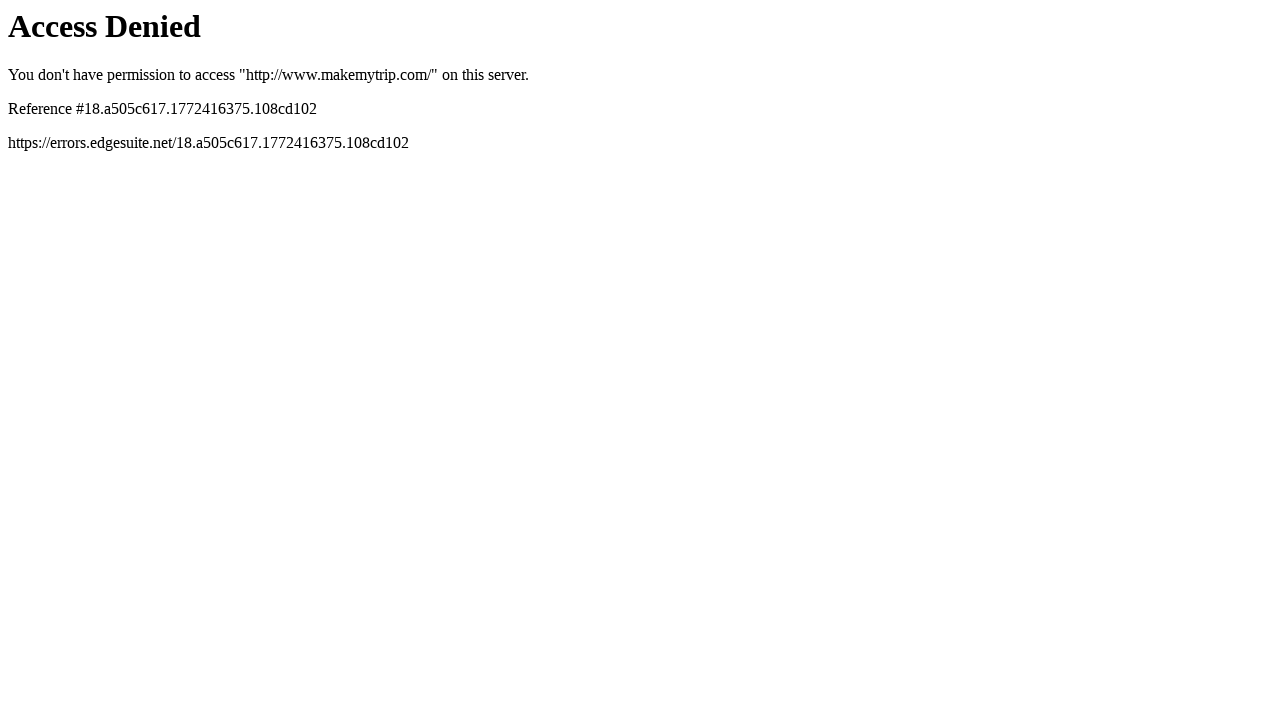